Navigates to the Maruti Suzuki website and verifies the page loads by retrieving the page title

Starting URL: https://www.marutisuzuki.com/

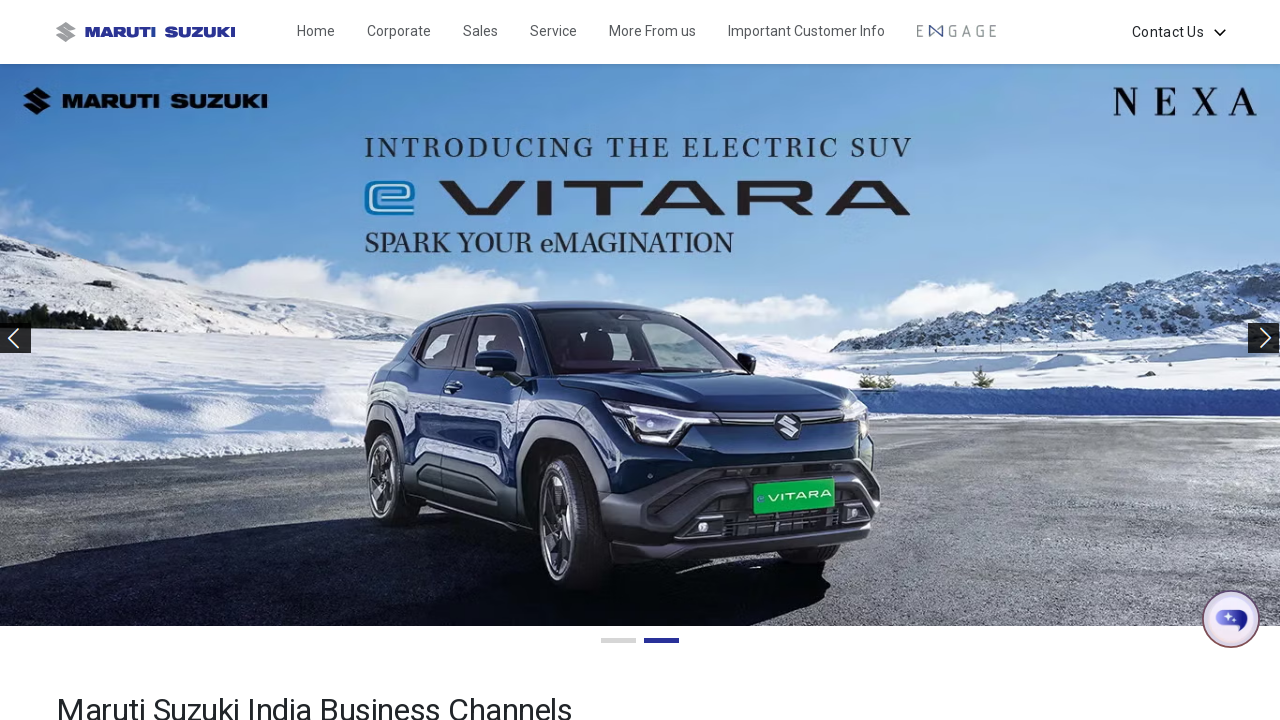

Retrieved page title to verify Maruti Suzuki website loaded
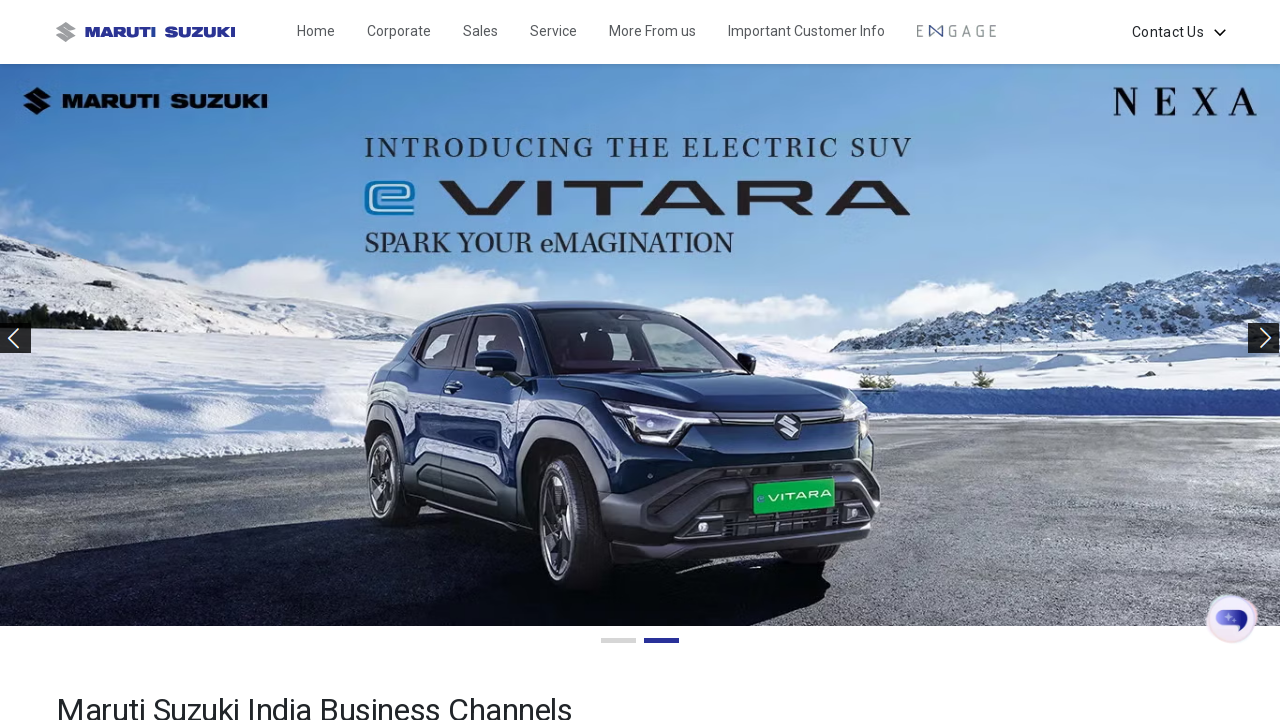

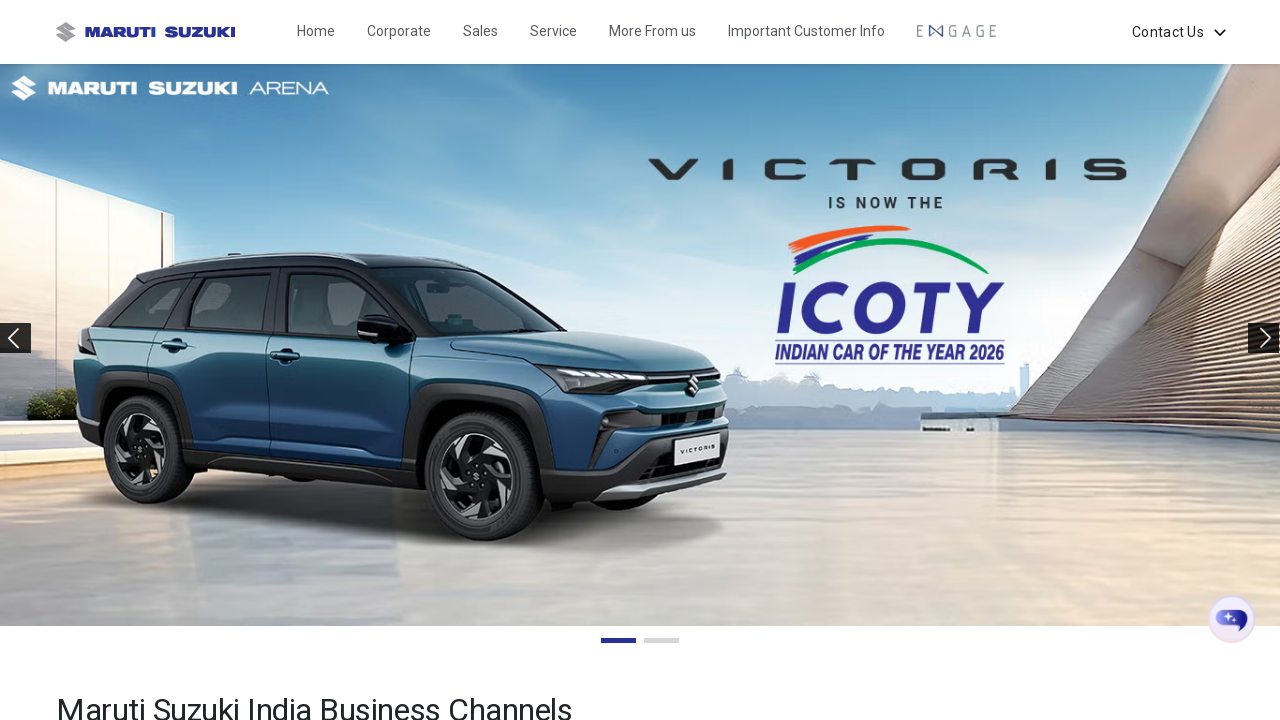